Tests that todo data persists after page reload

Starting URL: https://demo.playwright.dev/todomvc

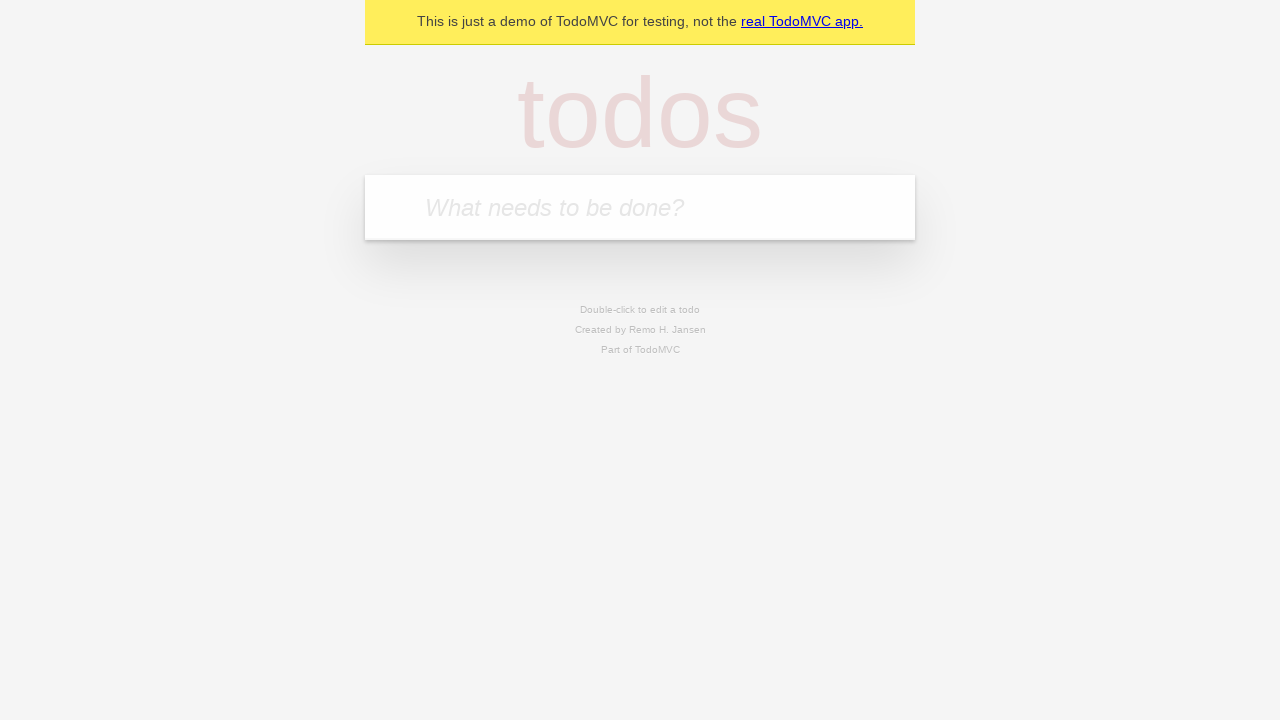

Filled new todo input with 'buy some cheese' on .new-todo
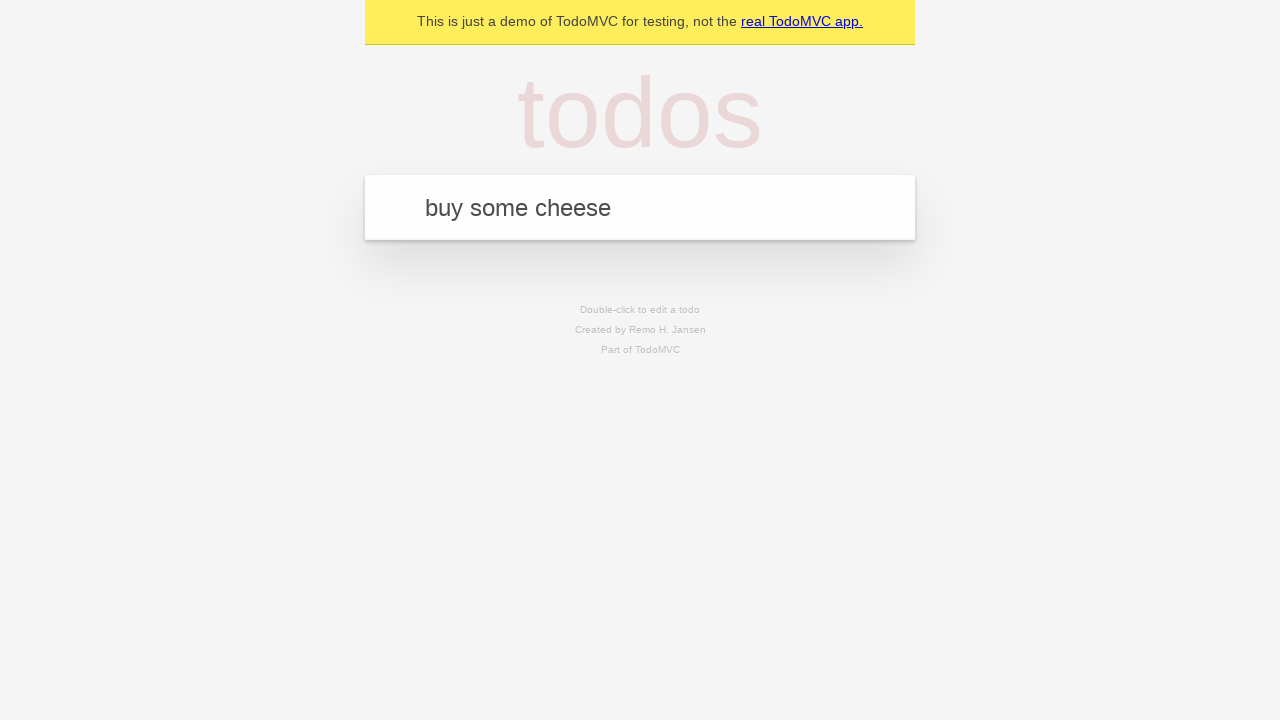

Pressed Enter to create first todo on .new-todo
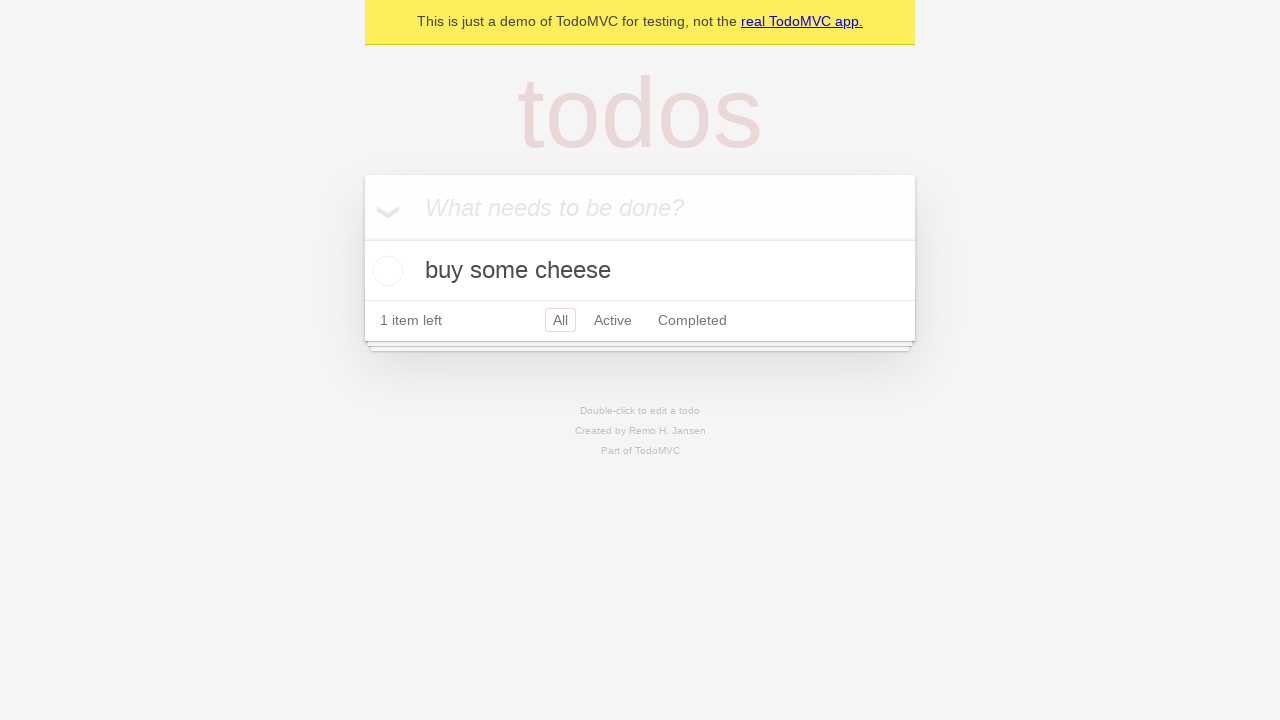

Filled new todo input with 'feed the cat' on .new-todo
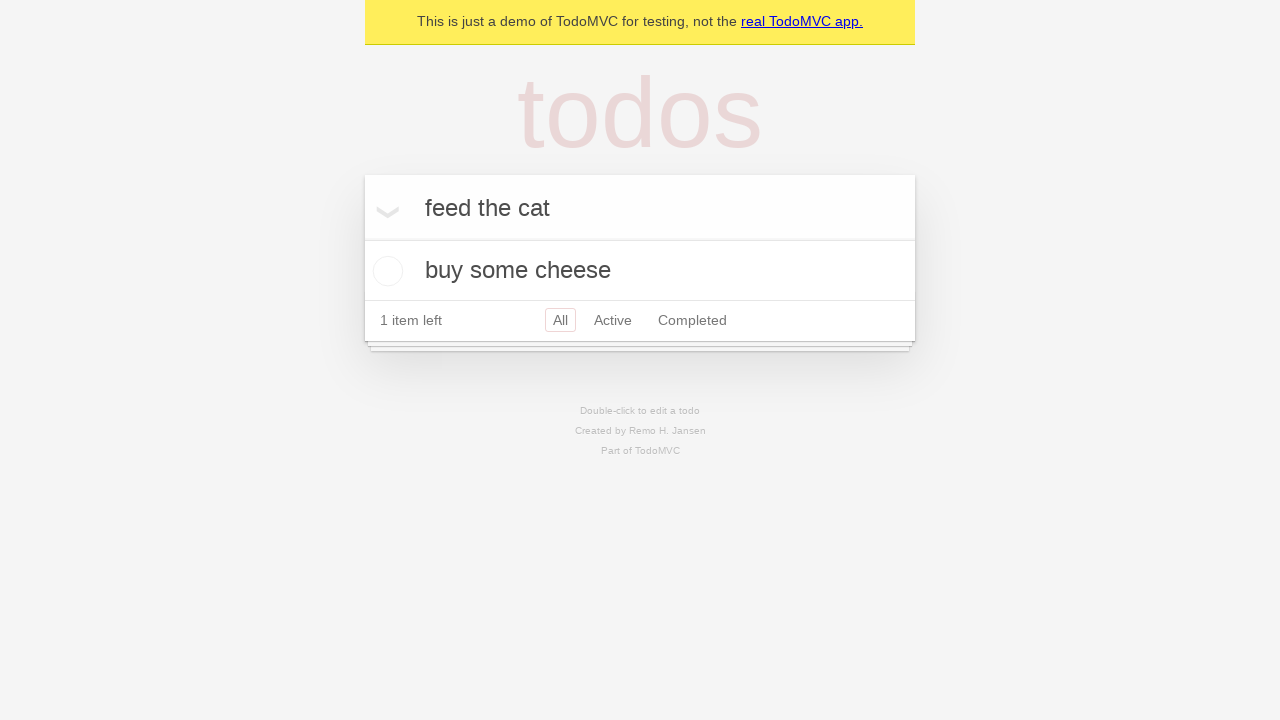

Pressed Enter to create second todo on .new-todo
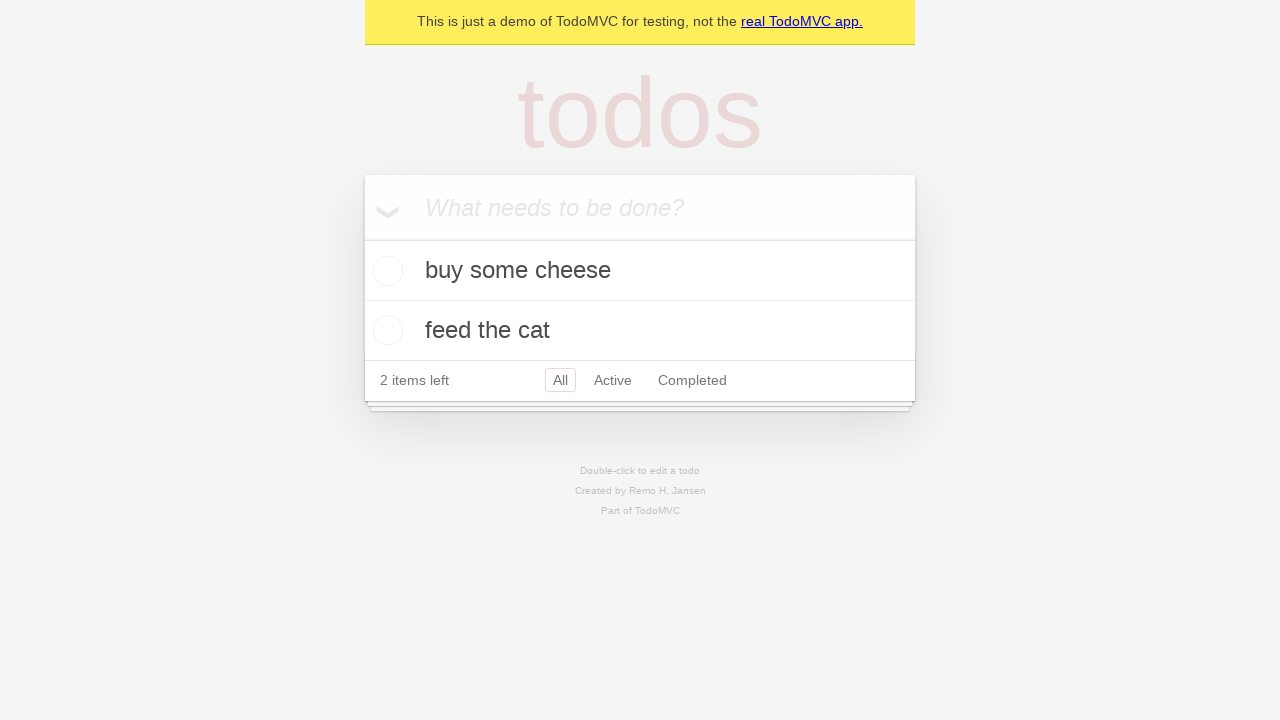

Located all todo items in the list
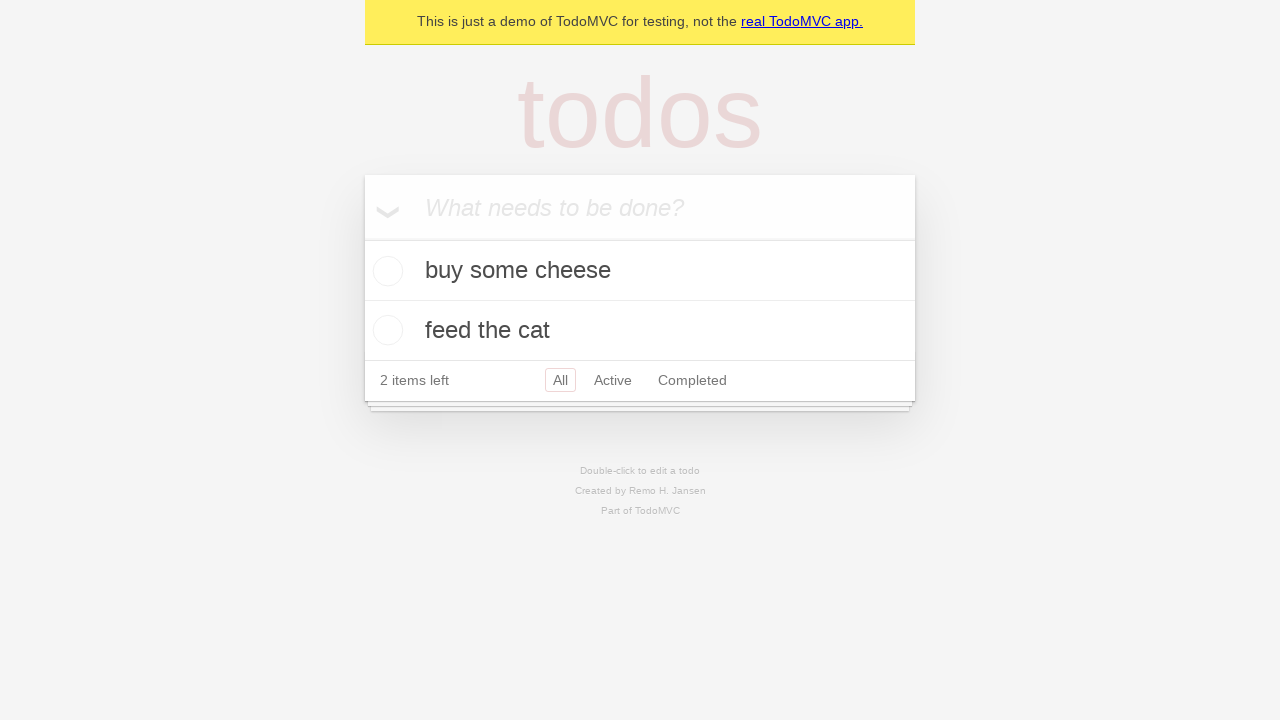

Checked the first todo item at (385, 271) on .todo-list li >> nth=0 >> .toggle
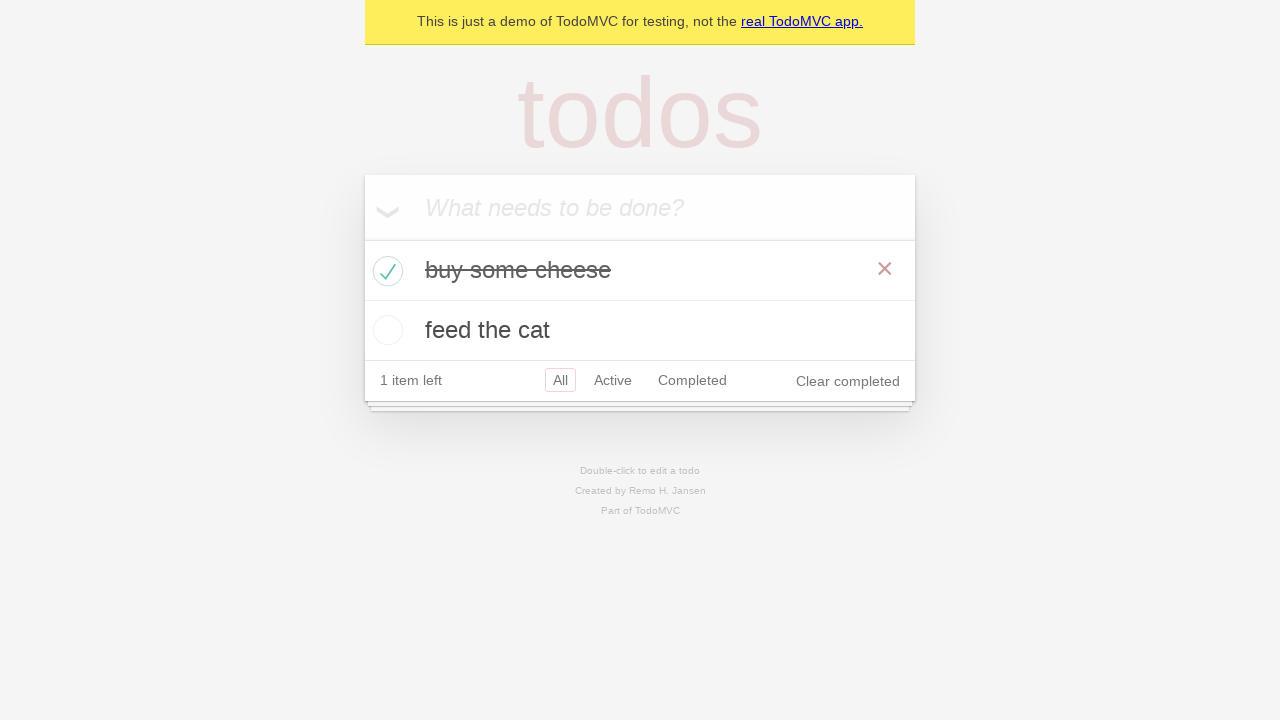

Reloaded the page to test data persistence
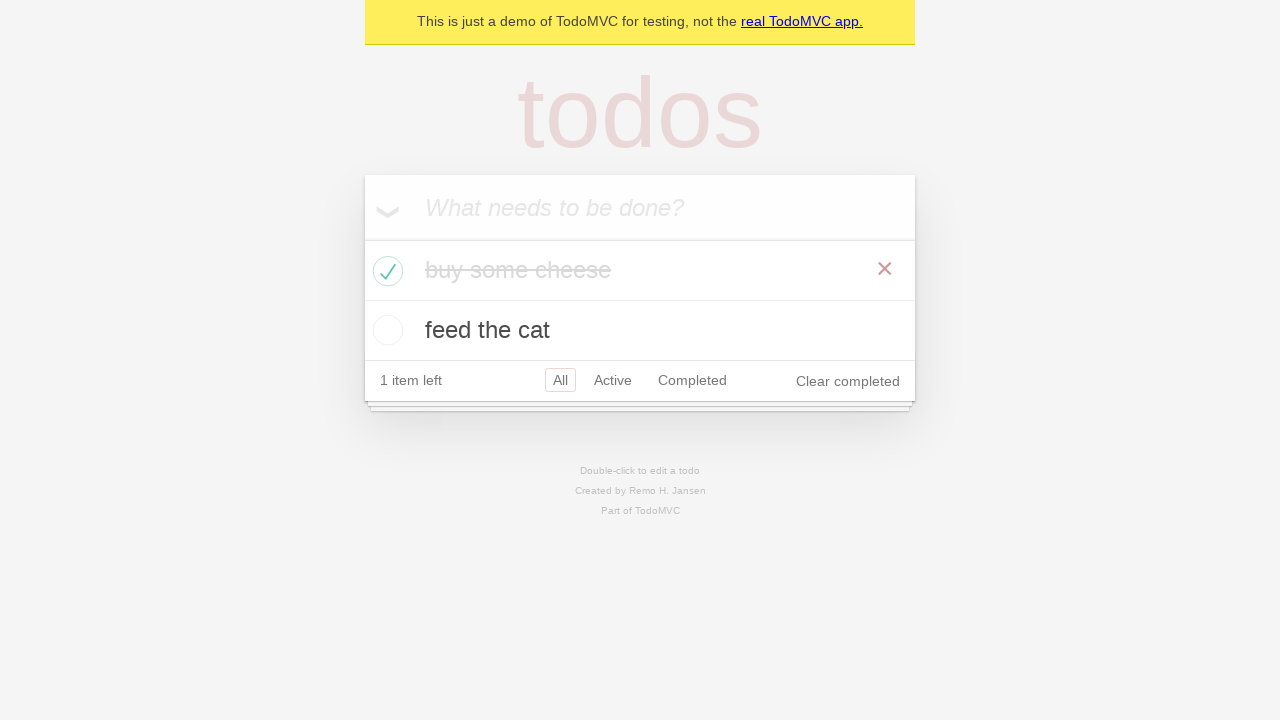

Verified todo items reappeared after page reload
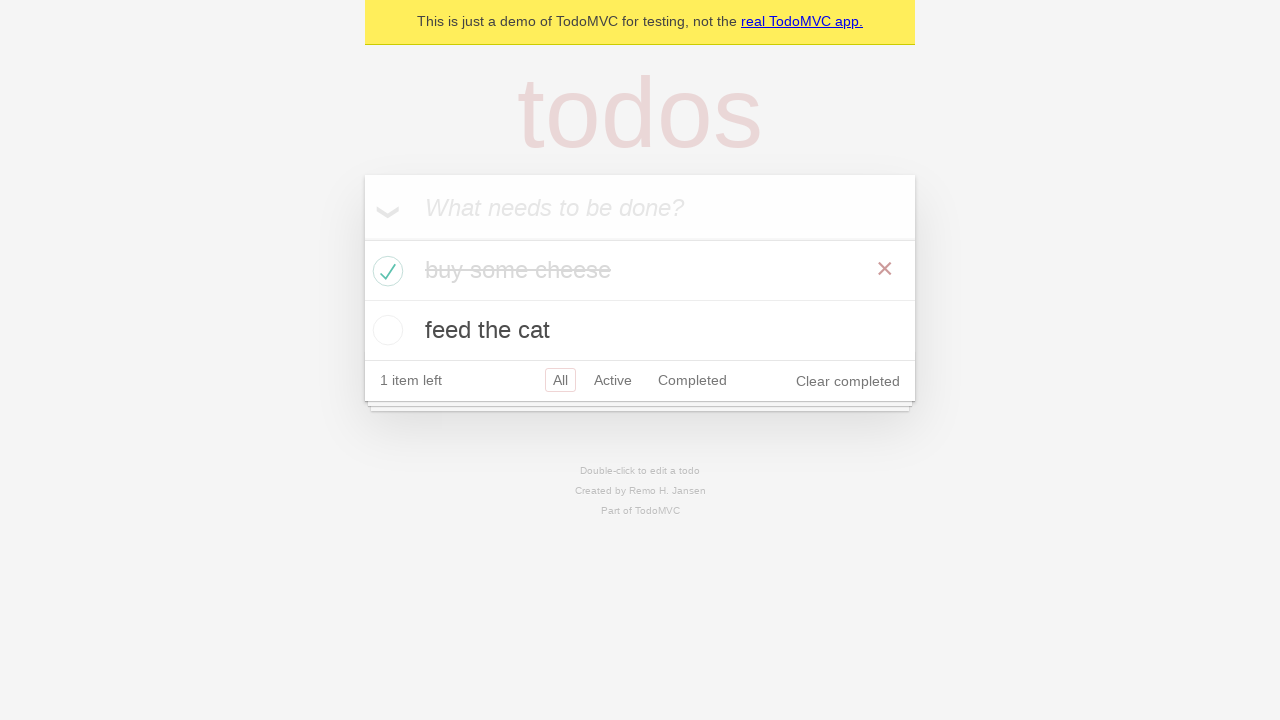

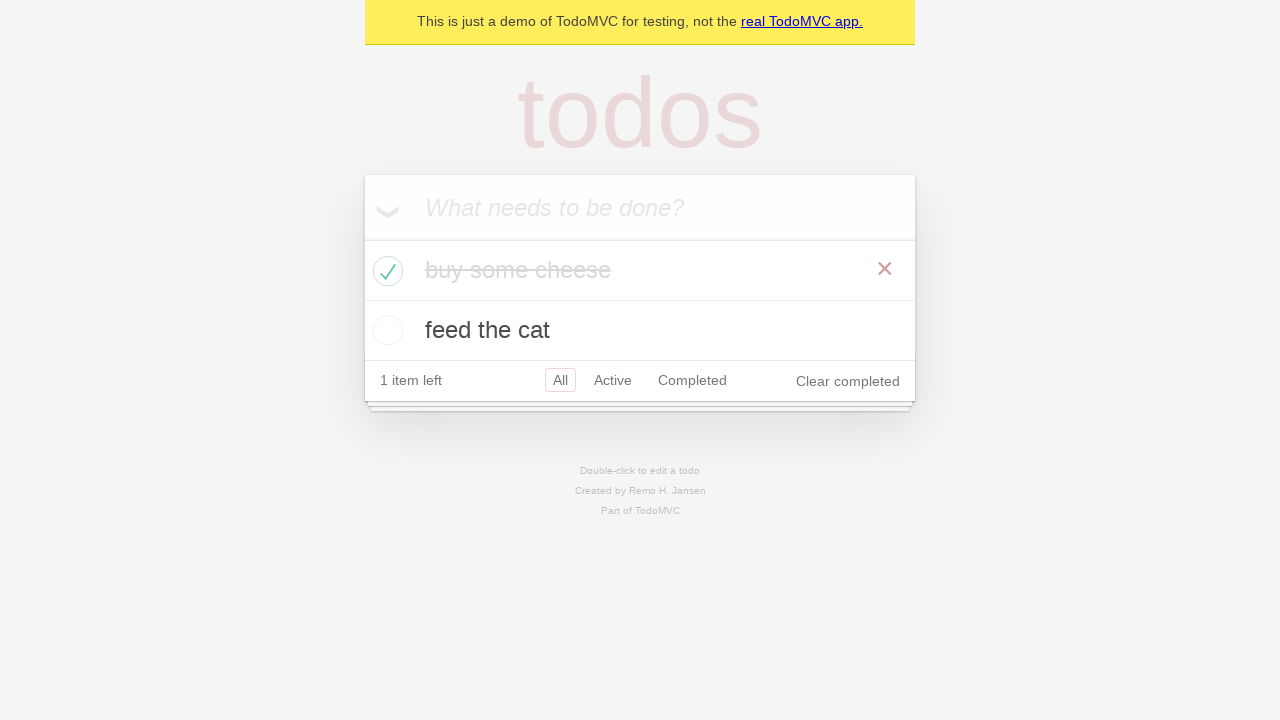